Tests a complete travel booking flow on BlazeDemo: selects departure and destination cities, chooses a flight, fills in passenger and payment details, and completes the purchase.

Starting URL: https://blazedemo.com

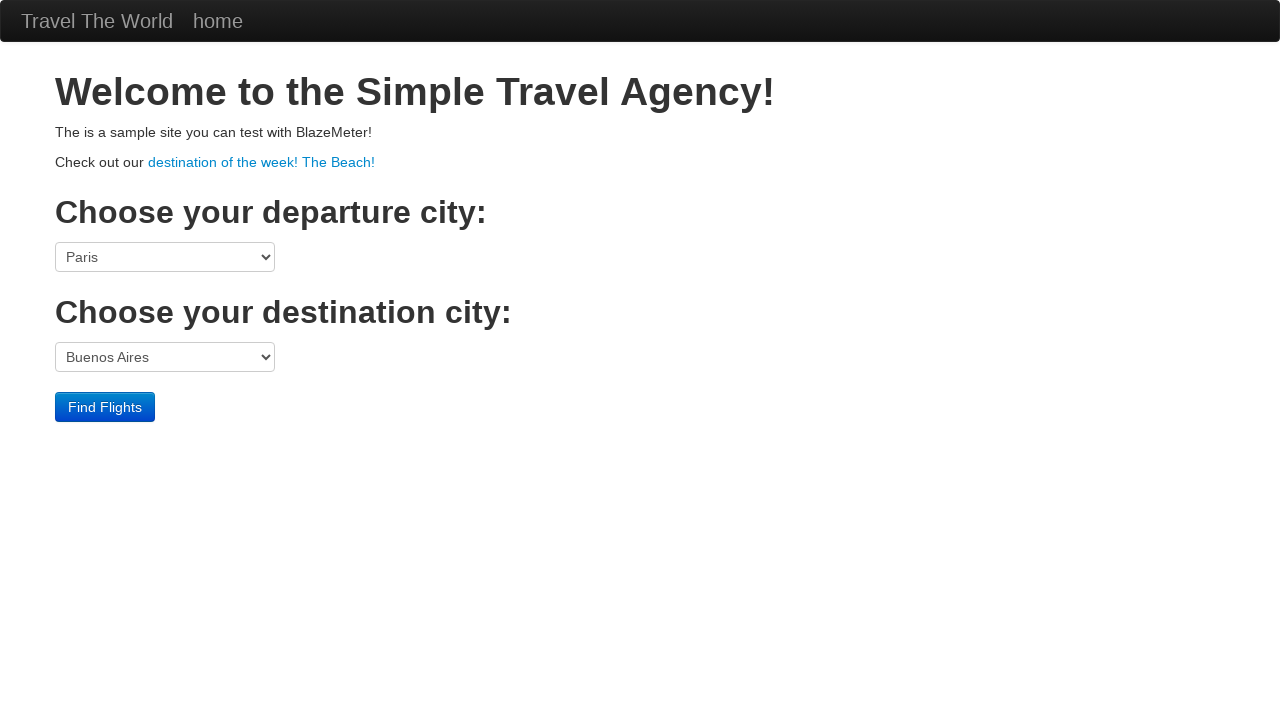

Landing page loaded - h1 element visible
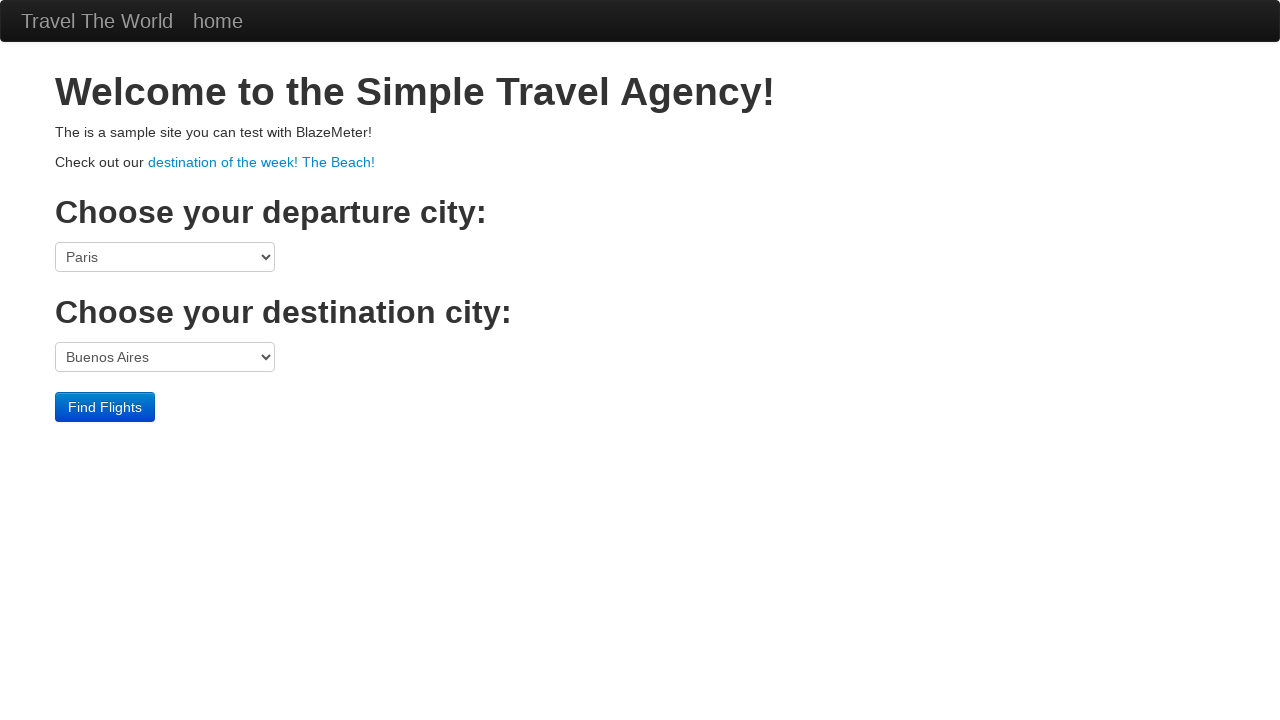

Selected departure city: São Paolo on select[name='fromPort']
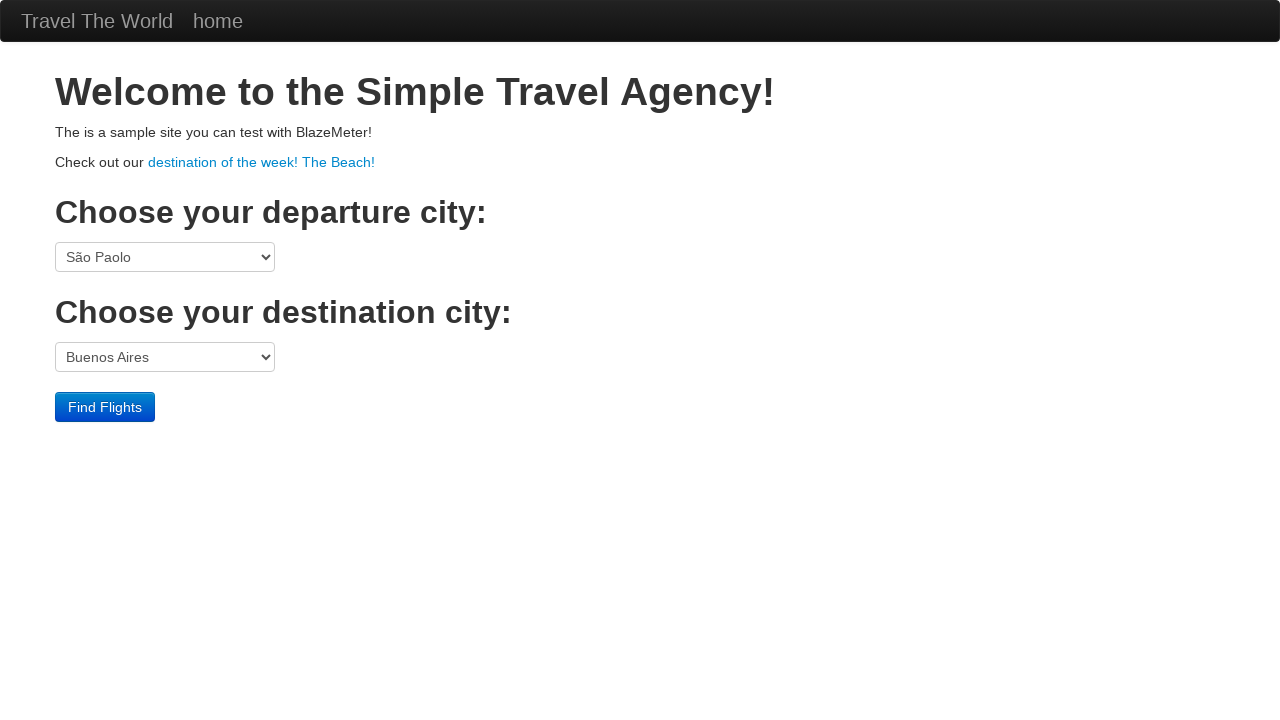

Selected destination city: Cairo on select[name='toPort']
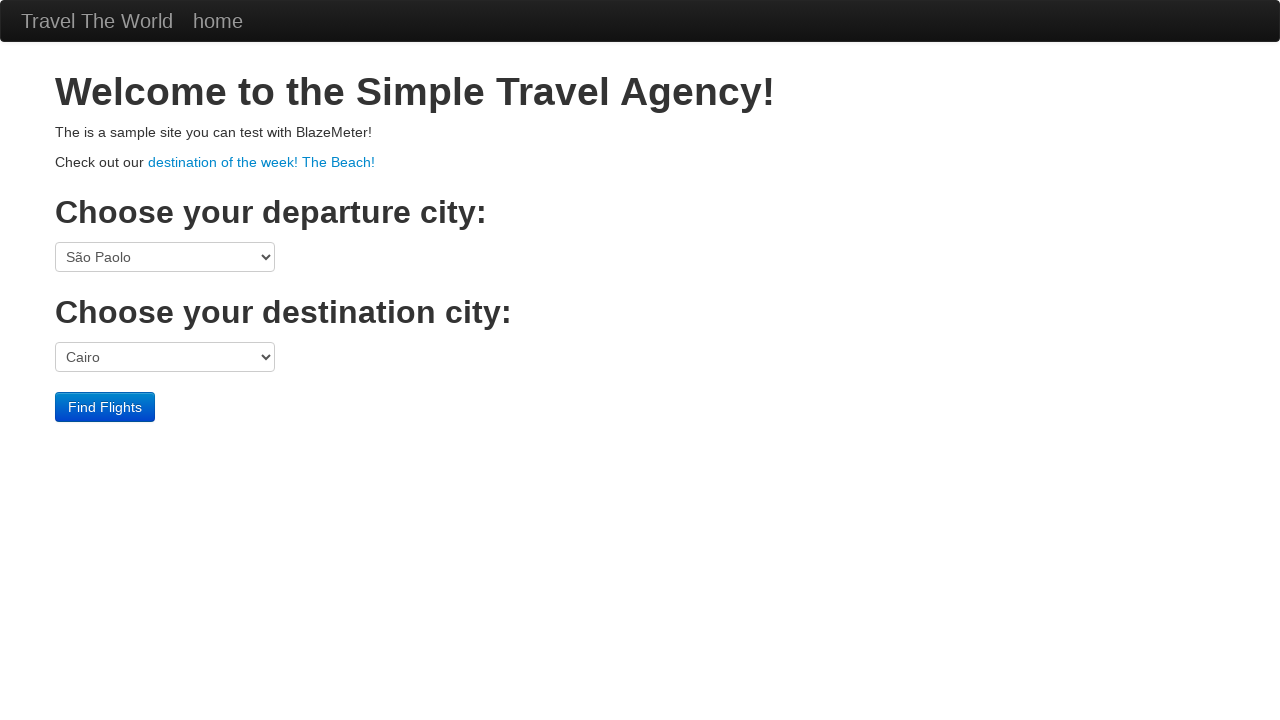

Clicked Find Flights button at (105, 407) on .btn-primary
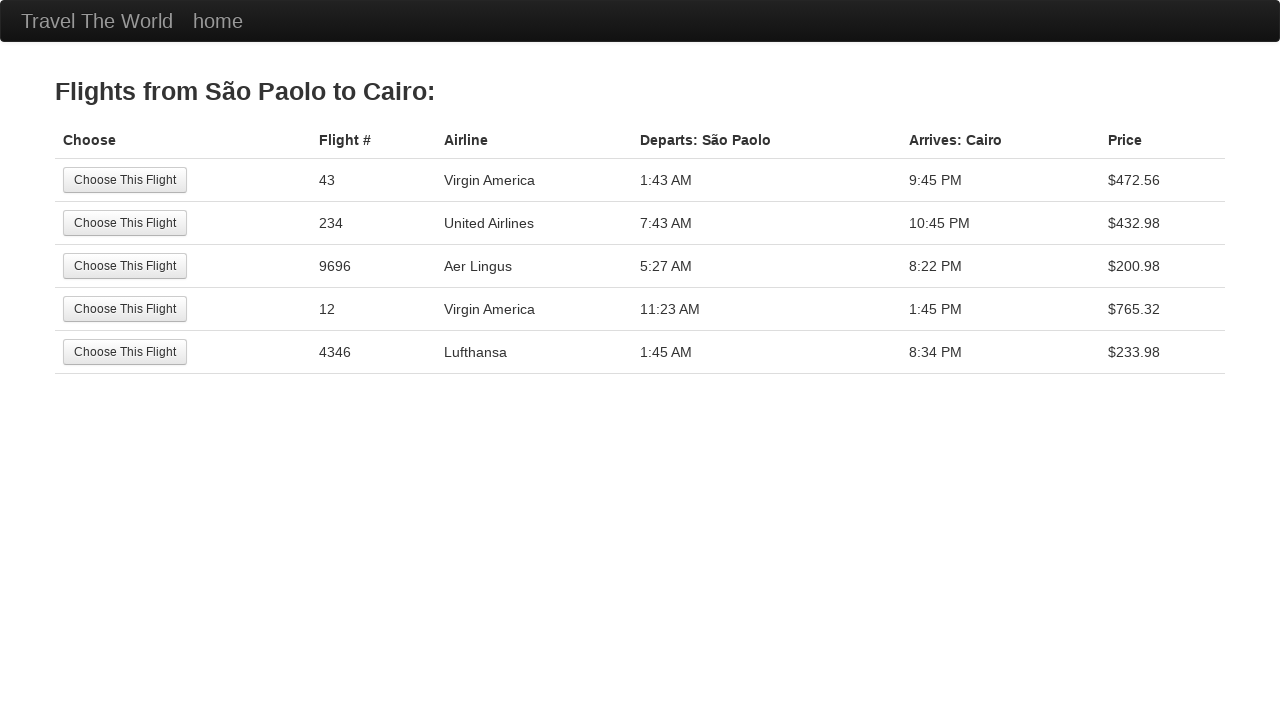

Navigated to reserve page
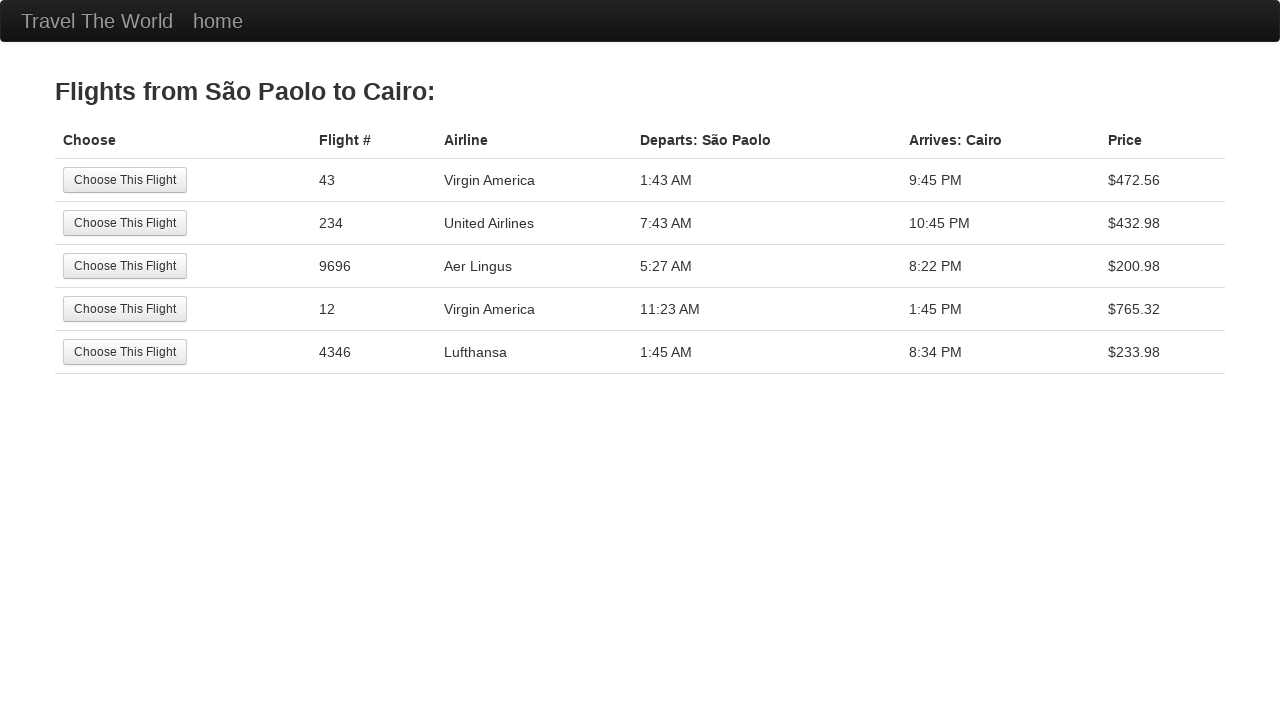

Reserve page fully loaded - h3 element visible
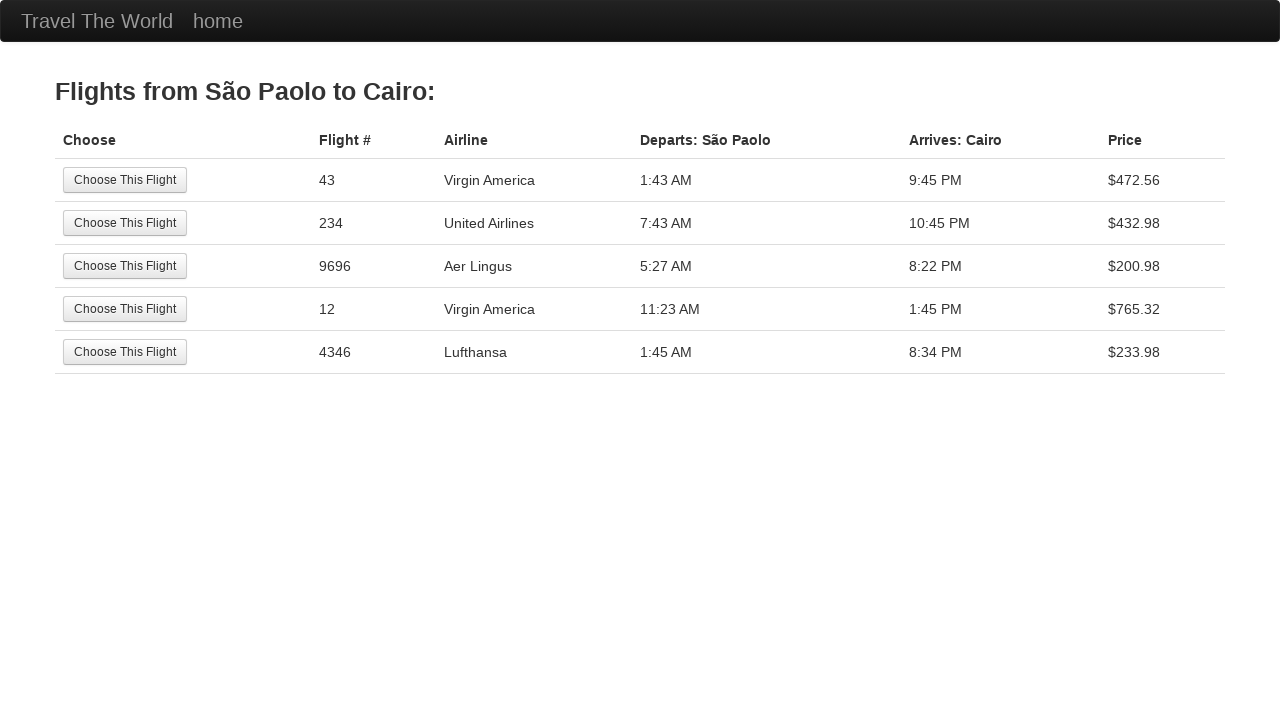

Selected third flight option at (125, 266) on body > div.container > table > tbody > tr:nth-child(3) > td:nth-child(2) > input
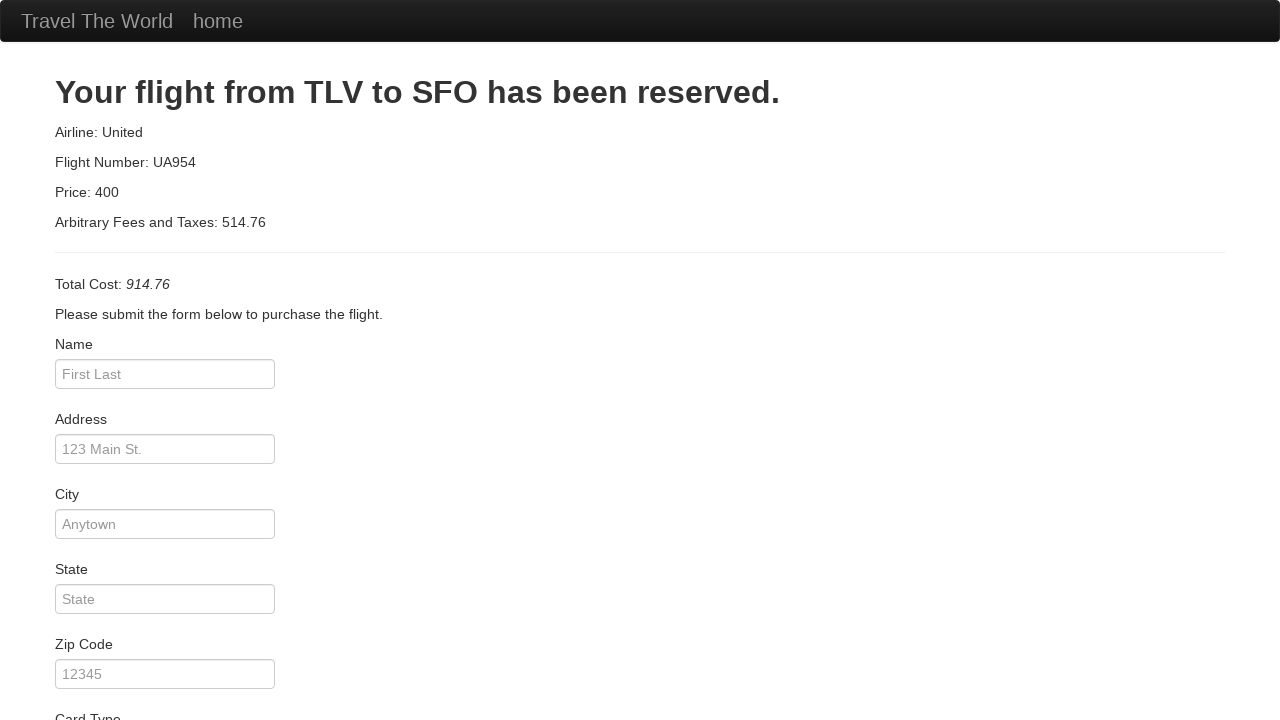

Navigated to purchase page
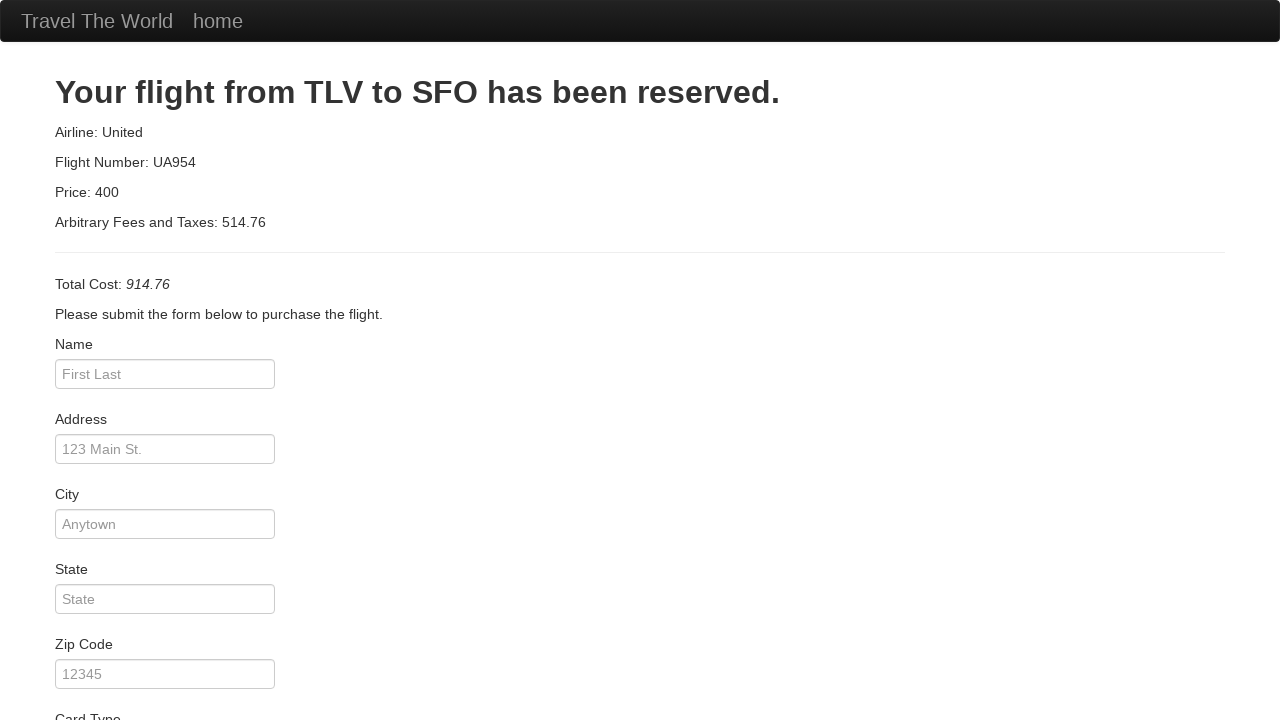

Filled passenger name: Jose Luis Amancio on #inputName
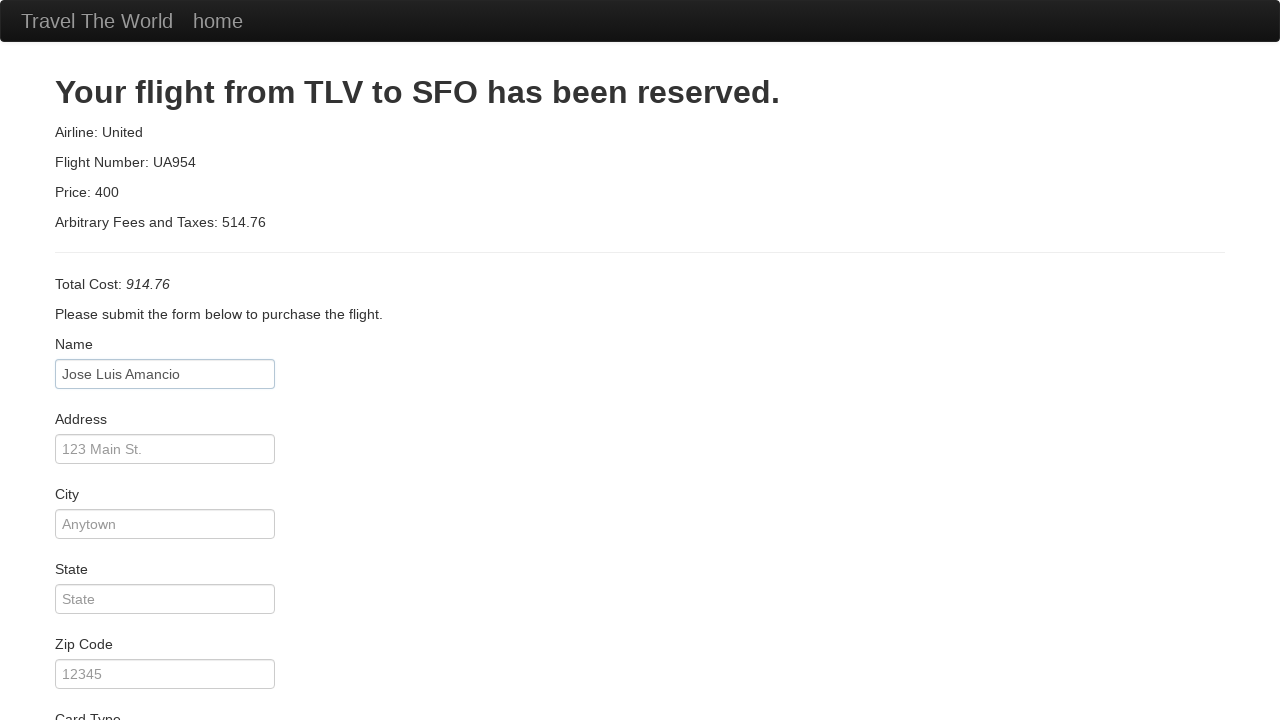

Filled passenger address on #address
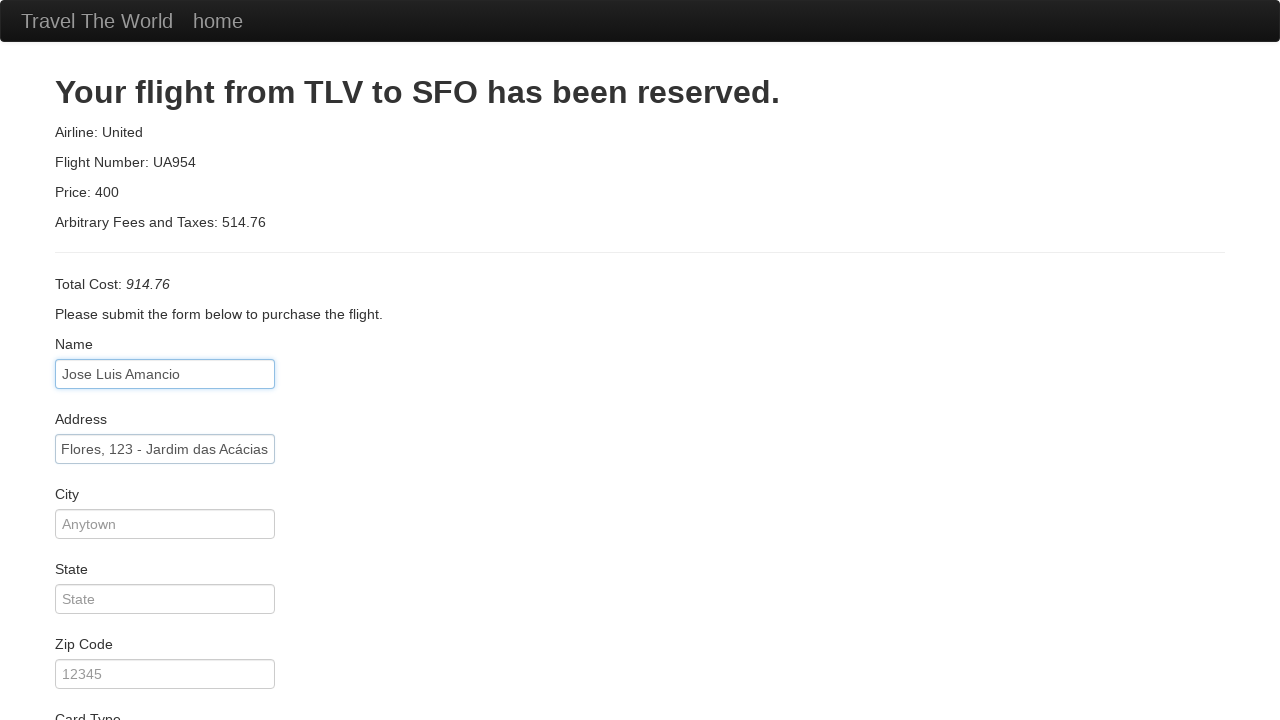

Filled city: São Paulo on #city
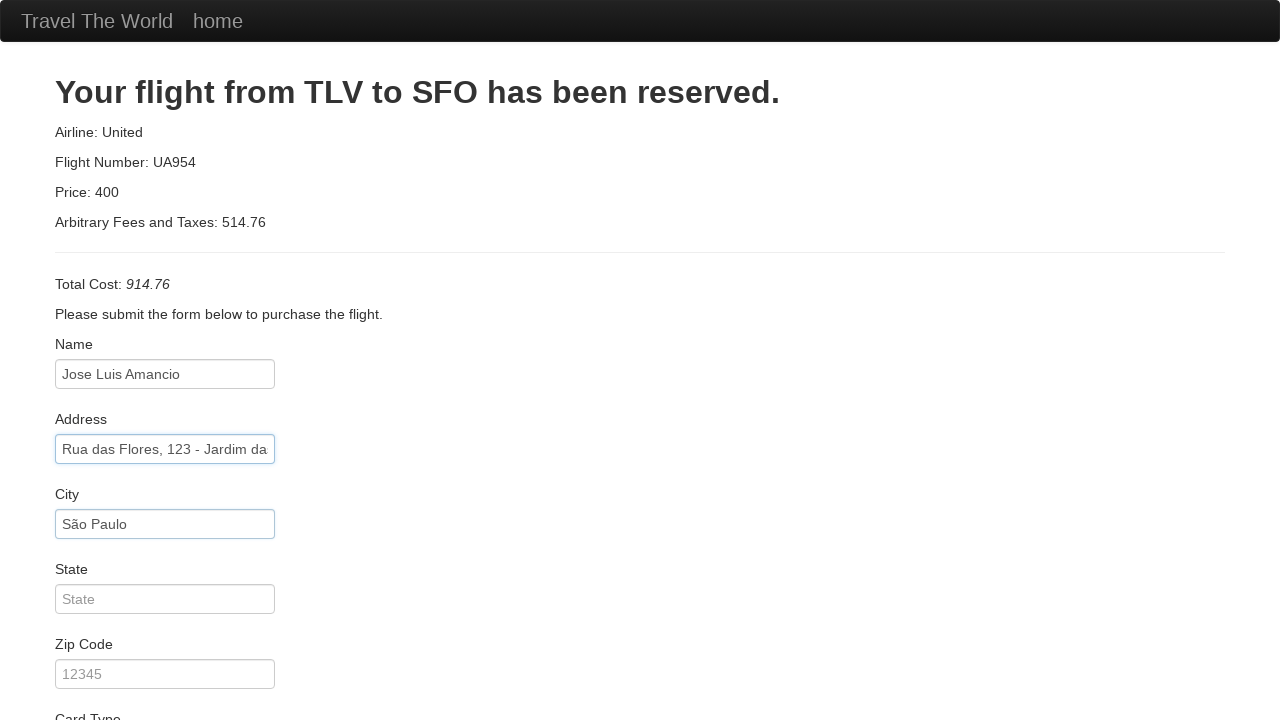

Filled state: São Paulo on #state
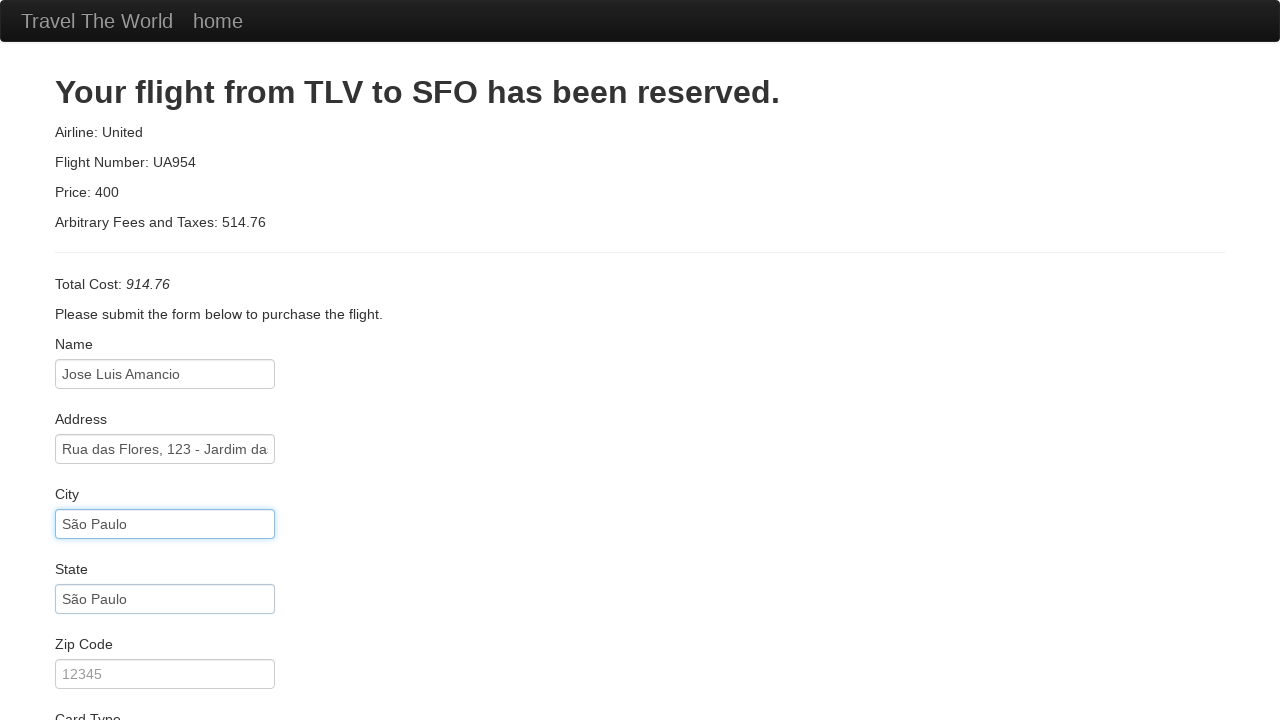

Filled zip code: 06524-003 on #zipCode
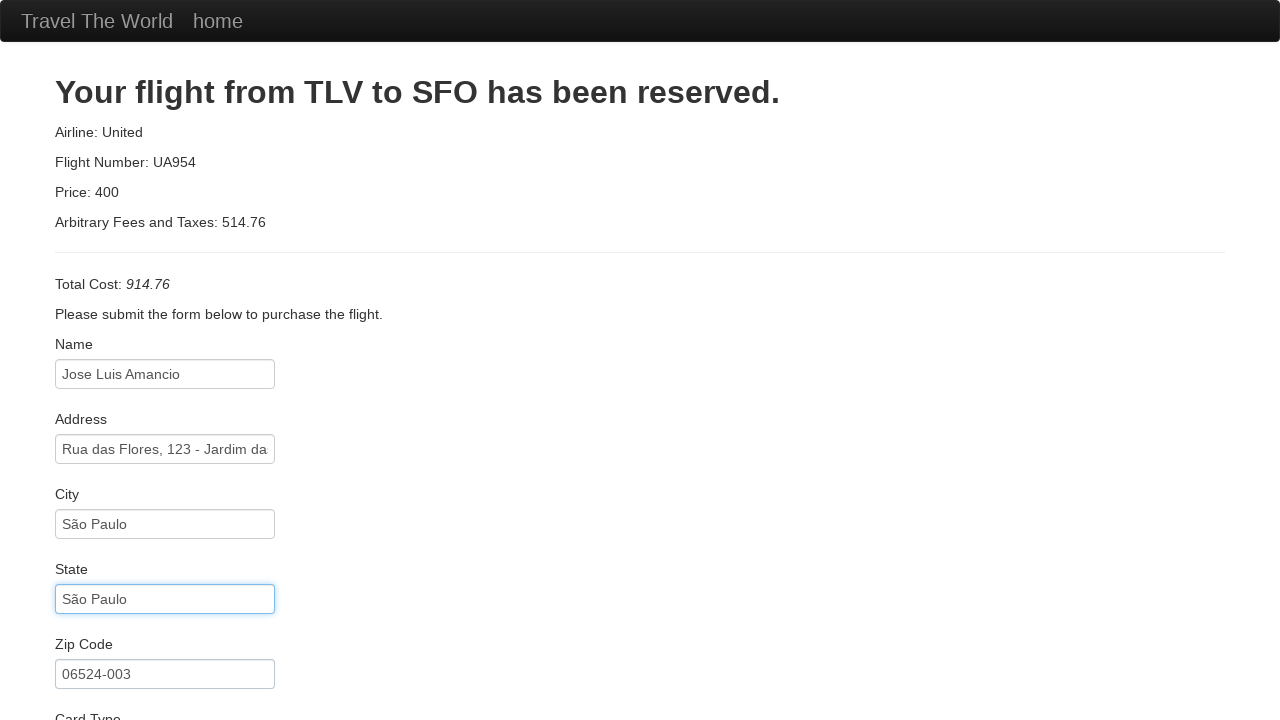

Filled credit card number on #creditCardNumber
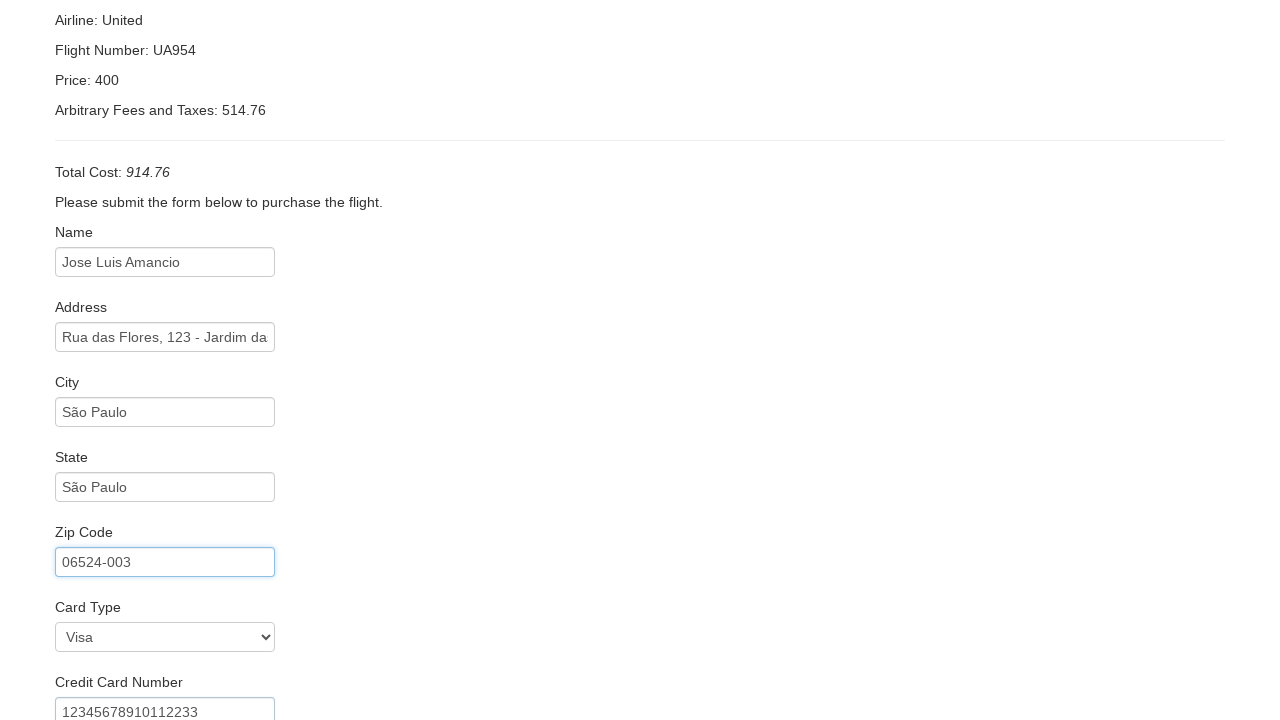

Filled credit card month: 09 on #creditCardMonth
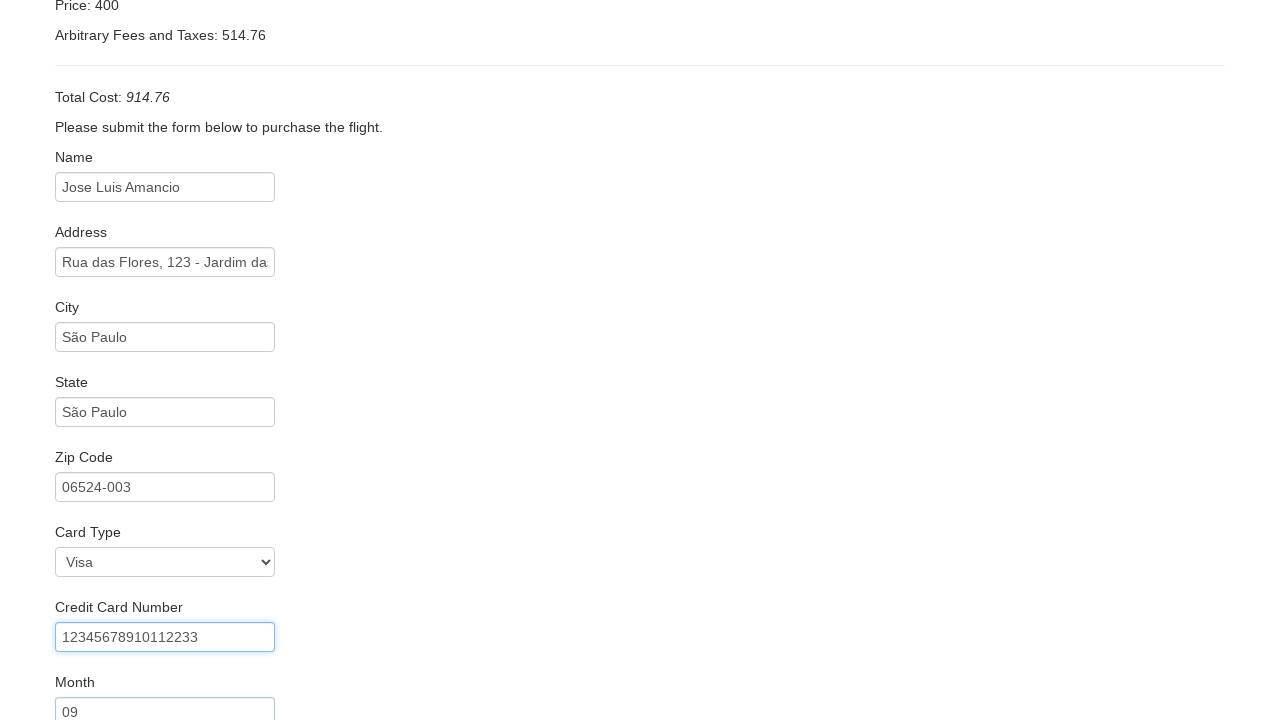

Filled credit card year: 2025 on #creditCardYear
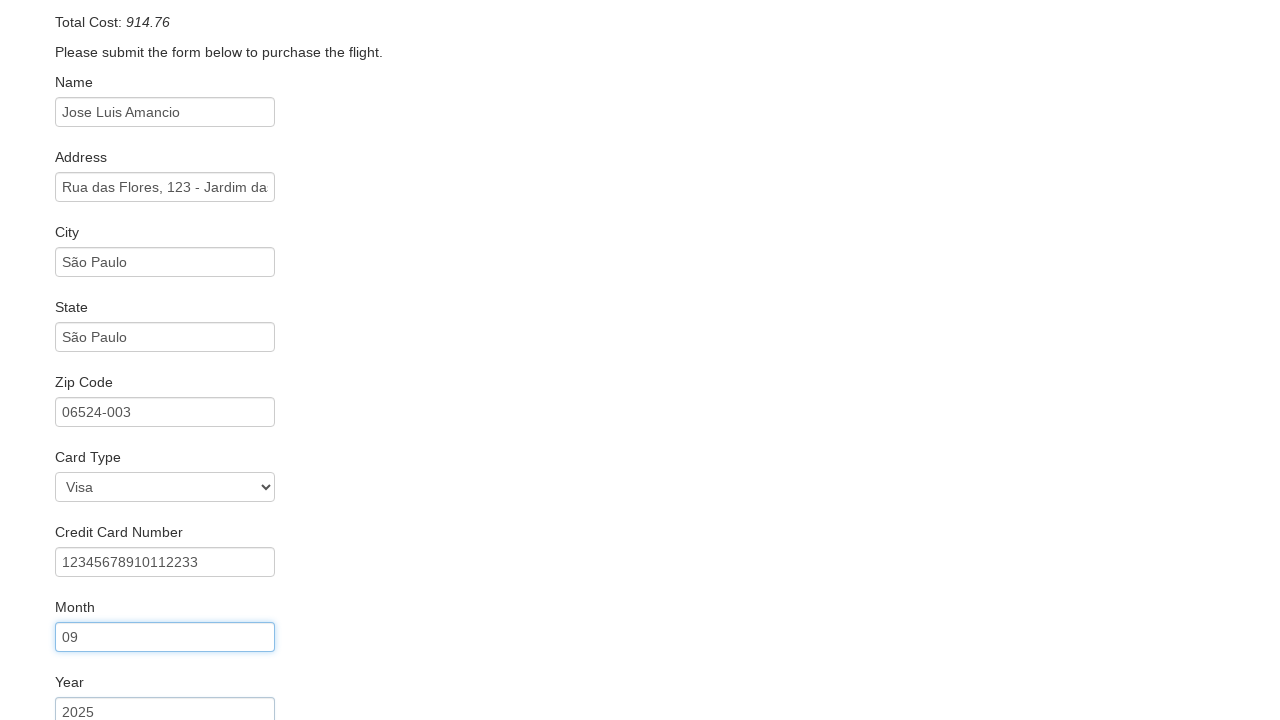

Filled name on card: Jose Amancio on #nameOnCard
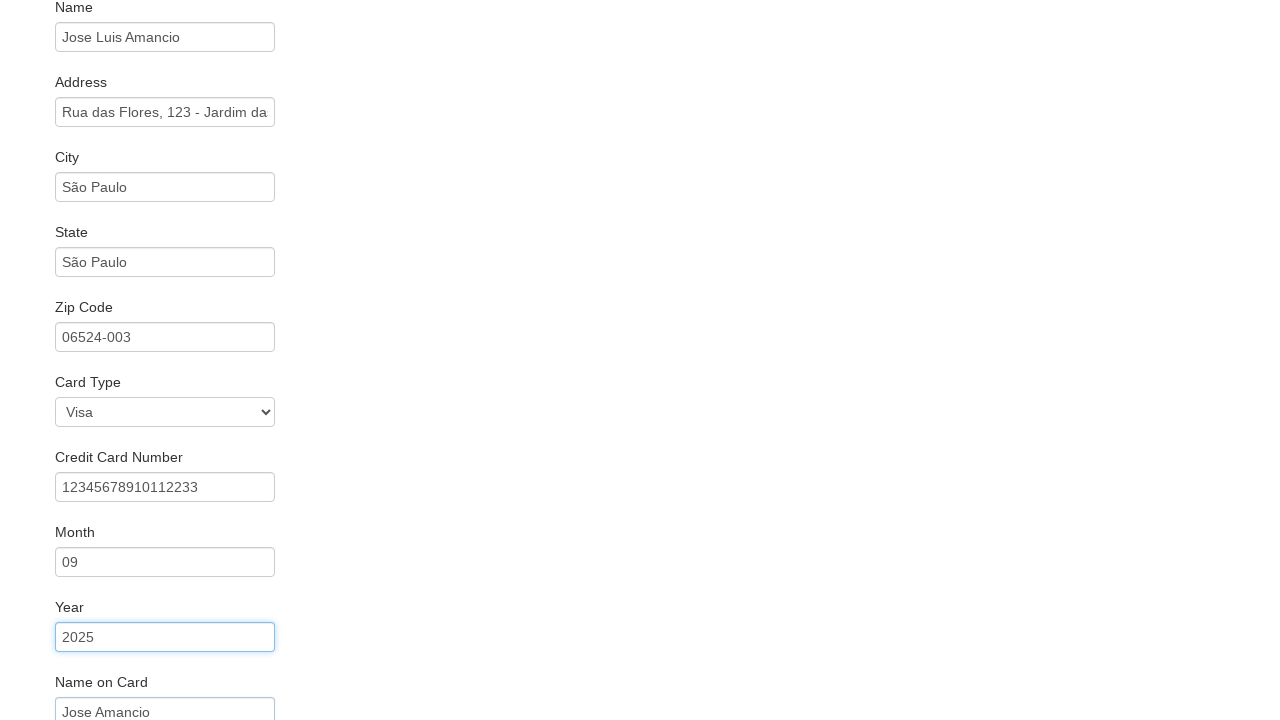

Checked Remember me checkbox at (640, 652) on text=Remember me
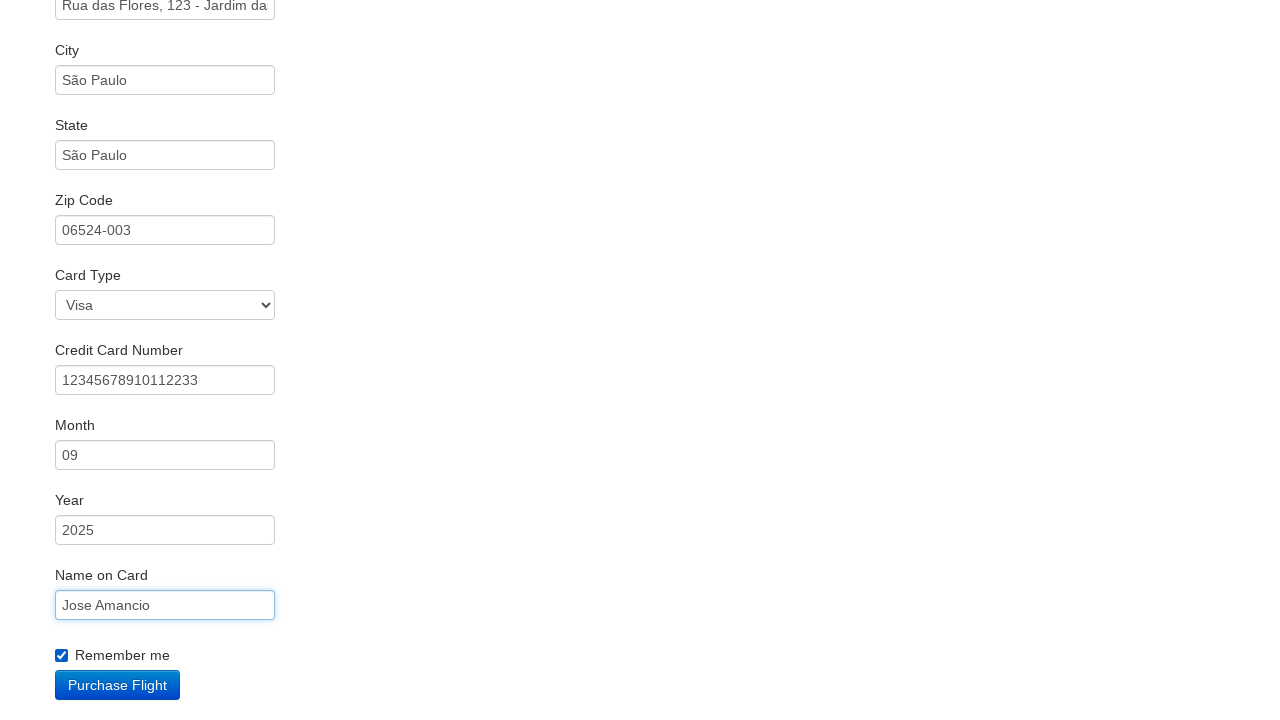

Clicked Purchase Flight button at (118, 685) on body > div.container > form > div:nth-child(12) > div > input
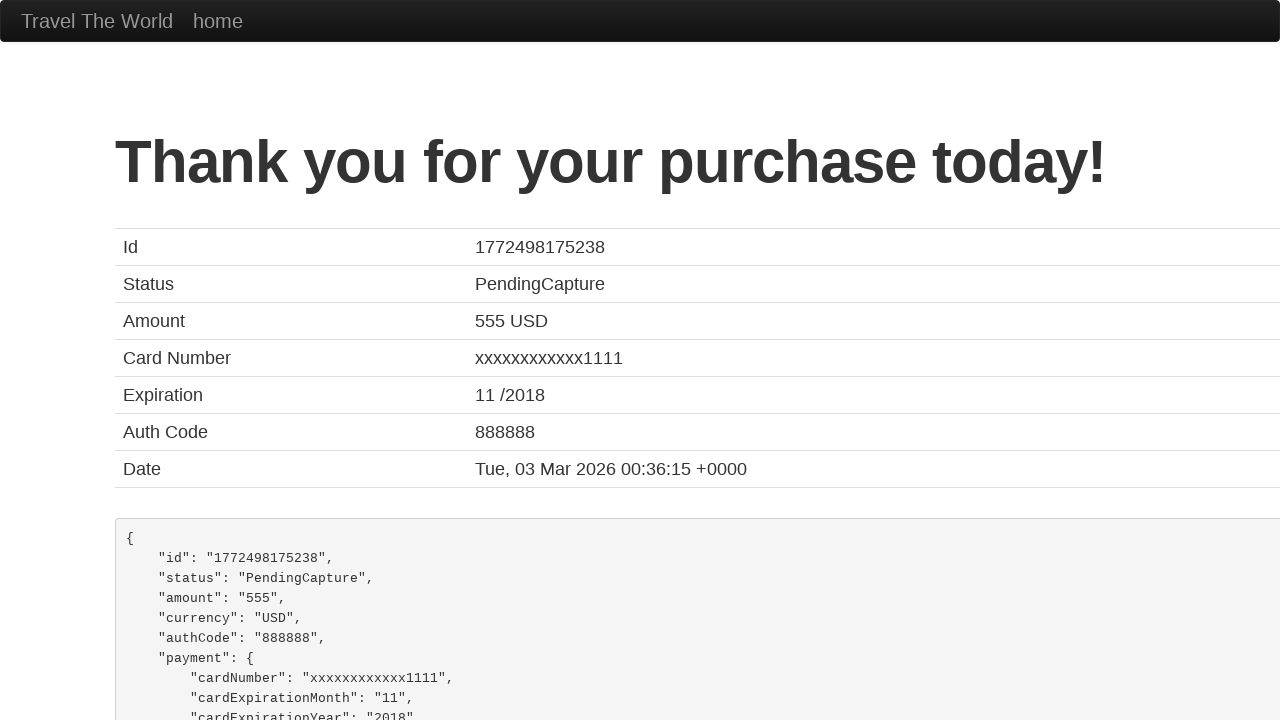

Purchase confirmed - thank you message displayed
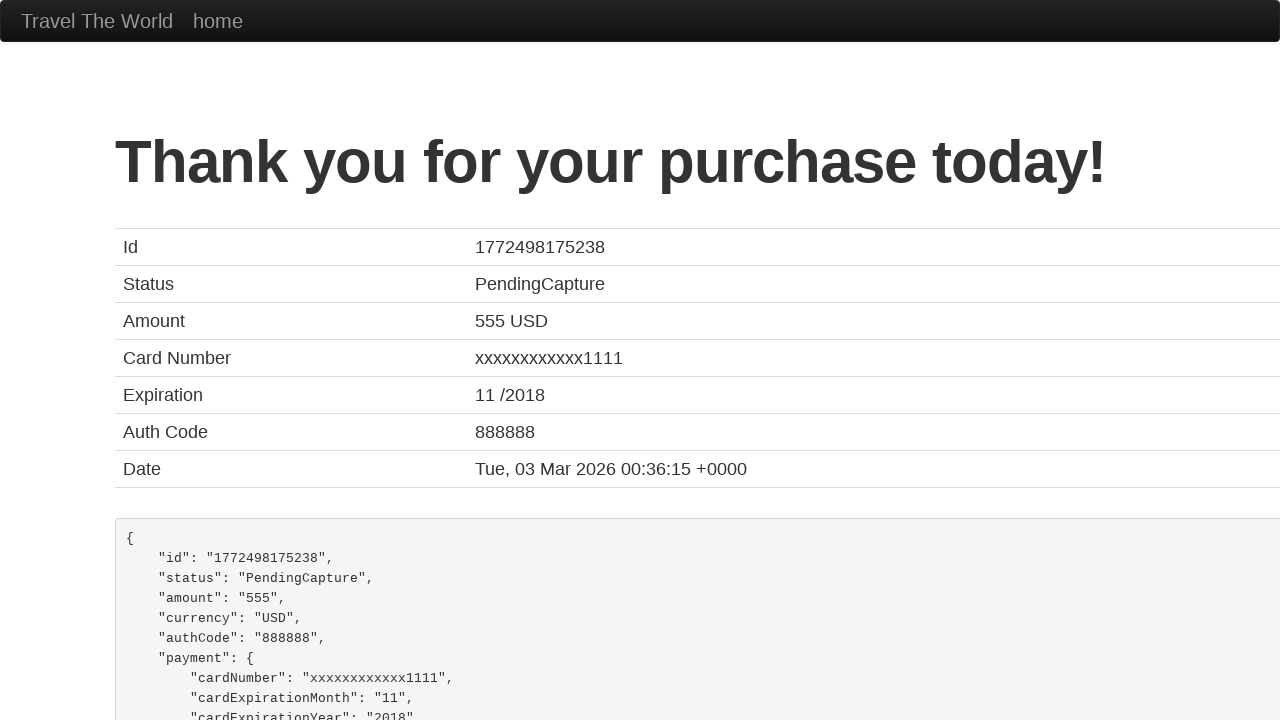

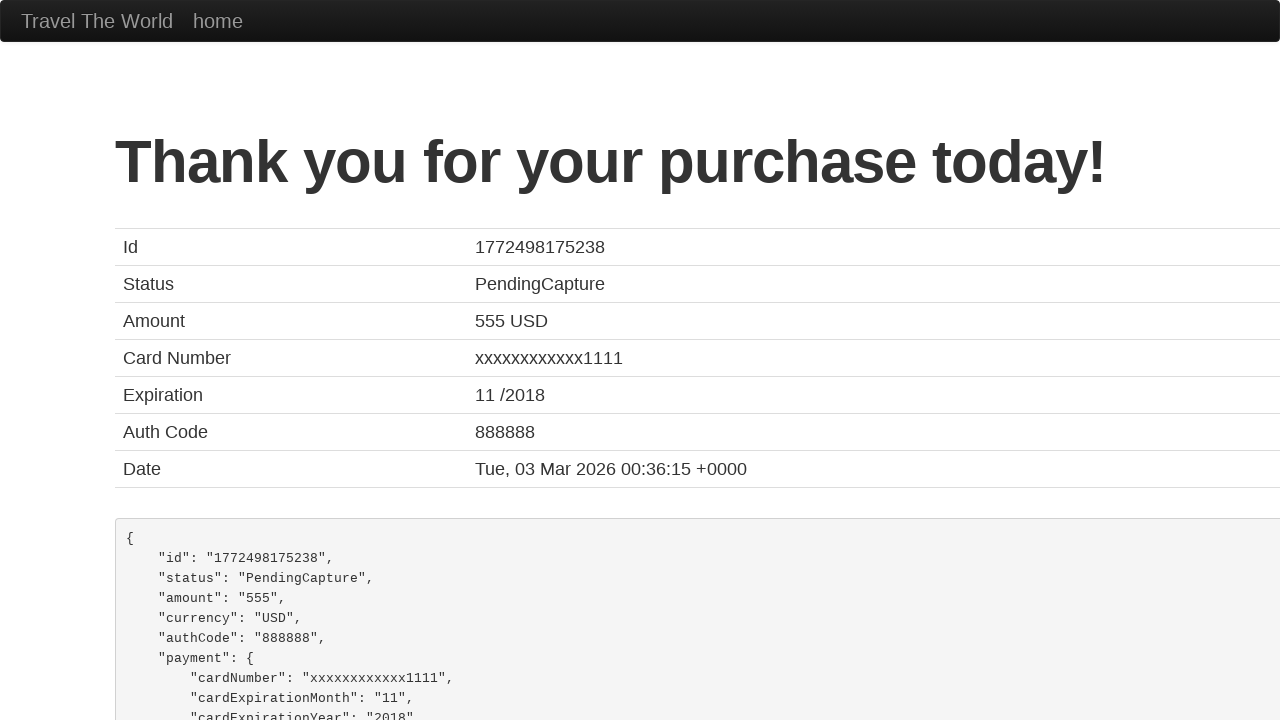